Tests filtering to display only active (uncompleted) items using the Active link

Starting URL: https://demo.playwright.dev/todomvc

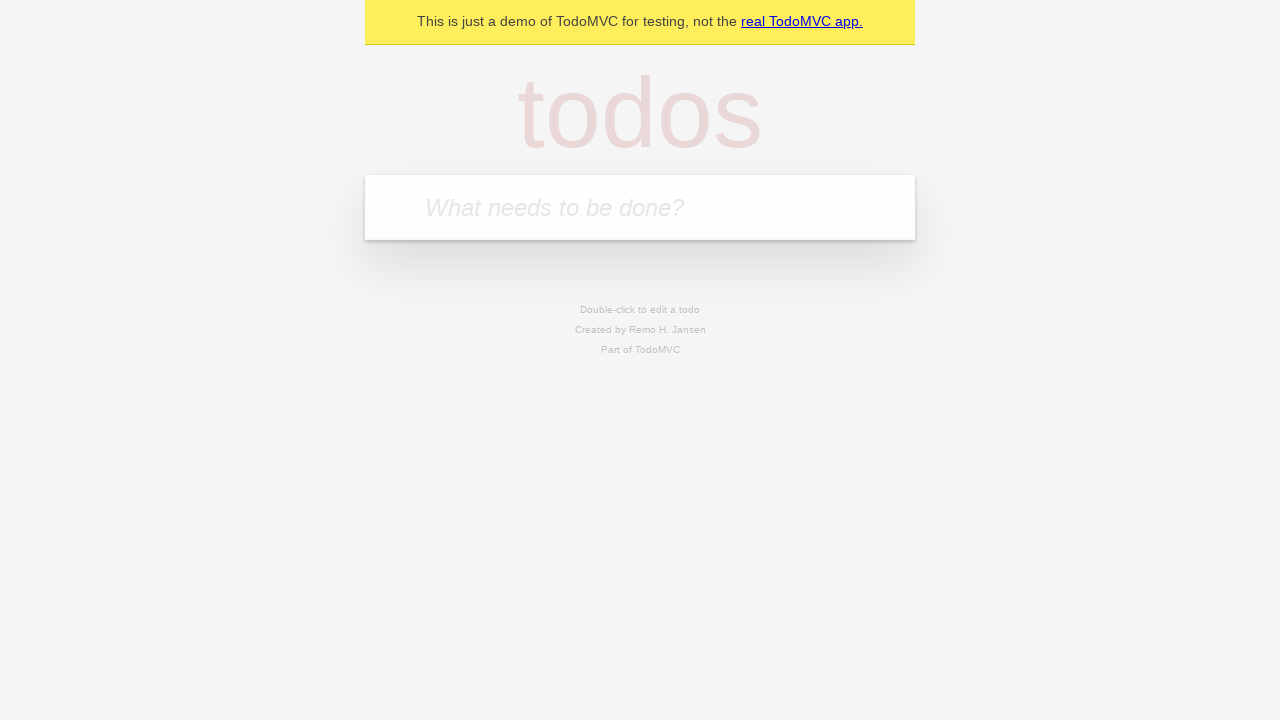

Filled todo input with 'buy some cheese' on internal:attr=[placeholder="What needs to be done?"i]
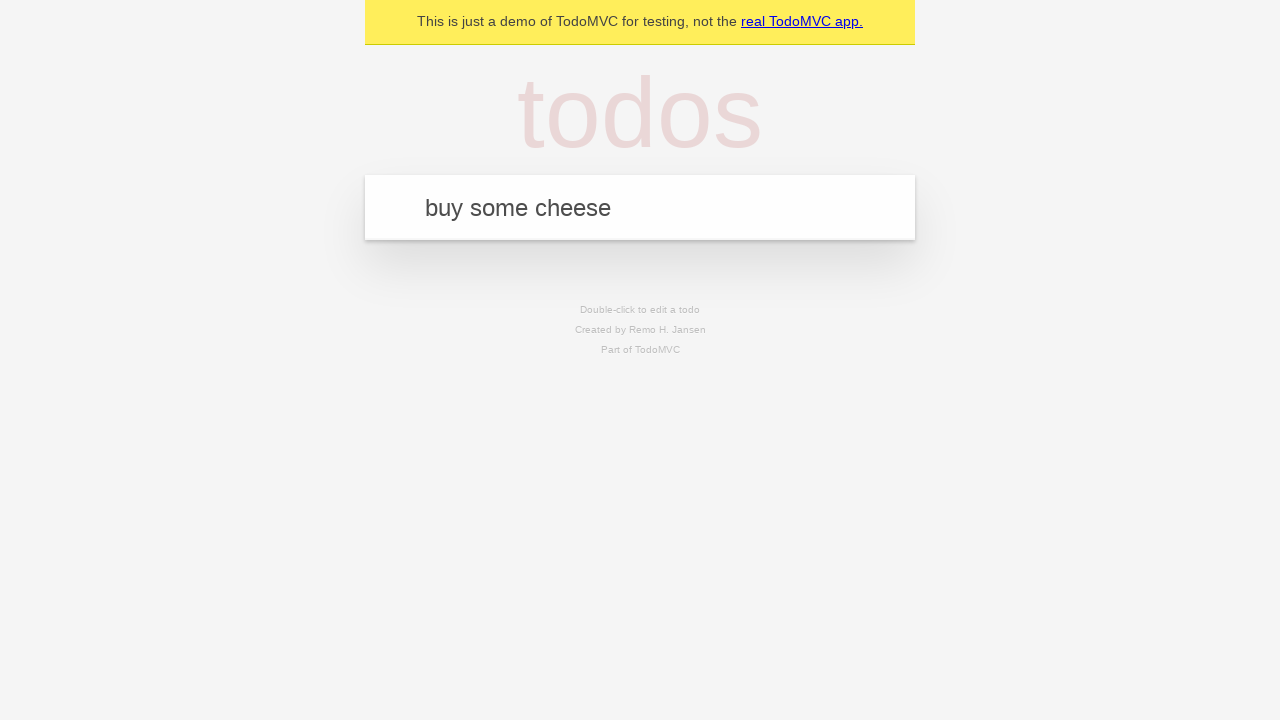

Pressed Enter to create todo item 'buy some cheese' on internal:attr=[placeholder="What needs to be done?"i]
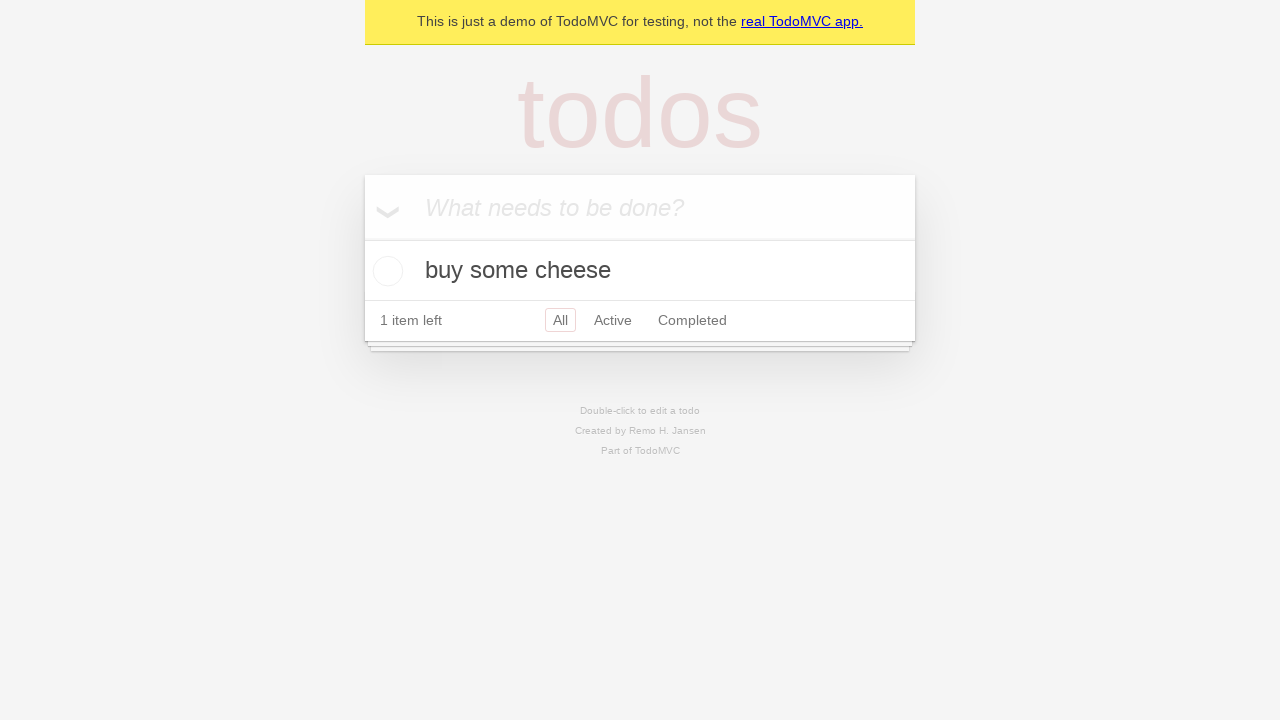

Filled todo input with 'feed the cat' on internal:attr=[placeholder="What needs to be done?"i]
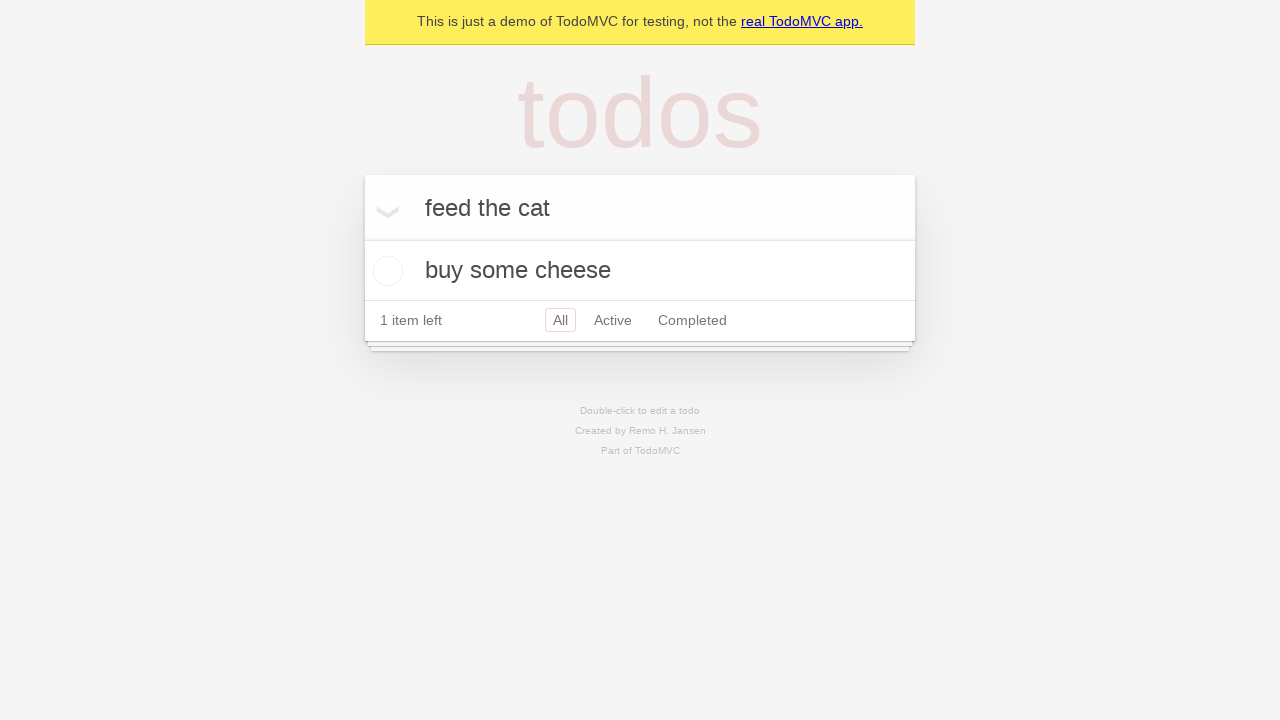

Pressed Enter to create todo item 'feed the cat' on internal:attr=[placeholder="What needs to be done?"i]
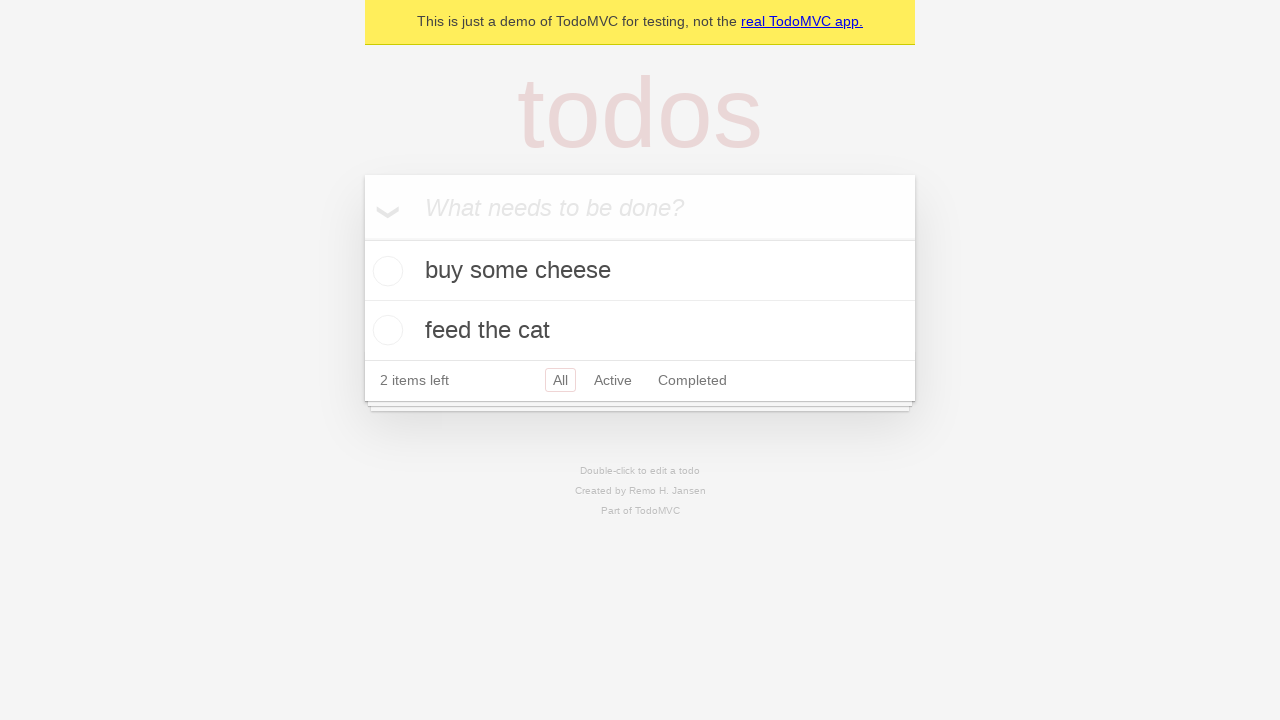

Filled todo input with 'book a doctors appointment' on internal:attr=[placeholder="What needs to be done?"i]
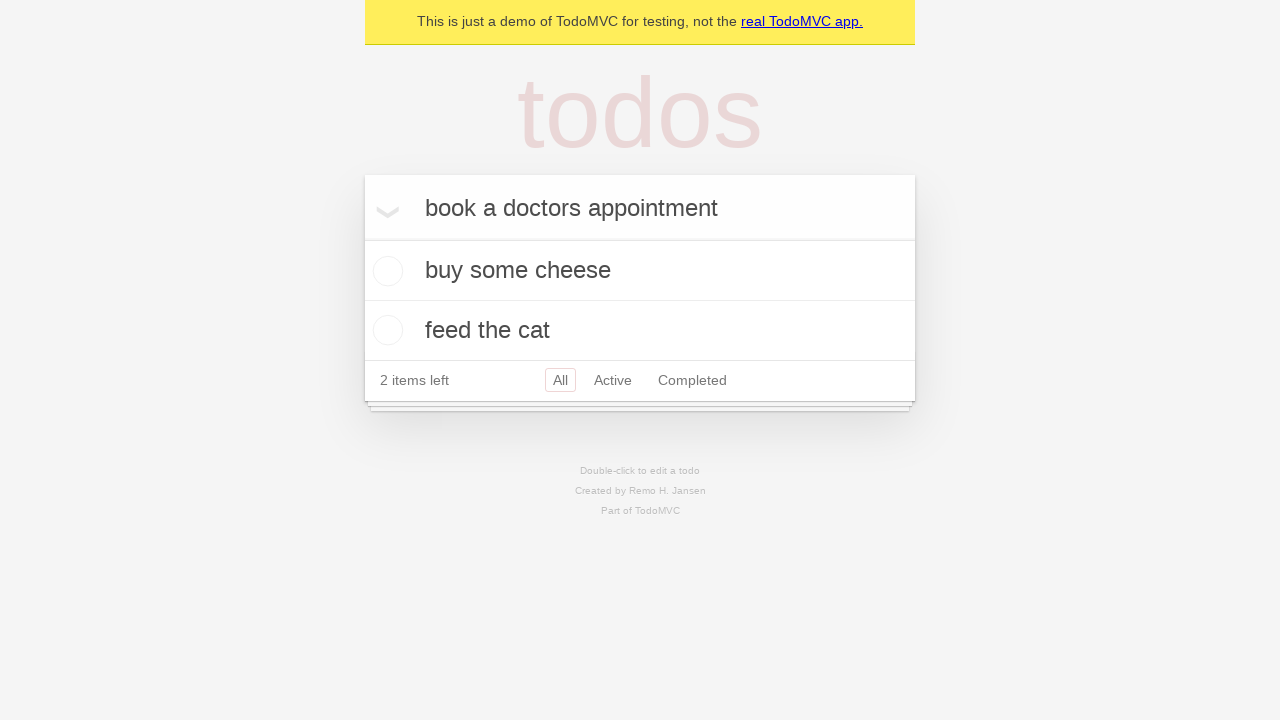

Pressed Enter to create todo item 'book a doctors appointment' on internal:attr=[placeholder="What needs to be done?"i]
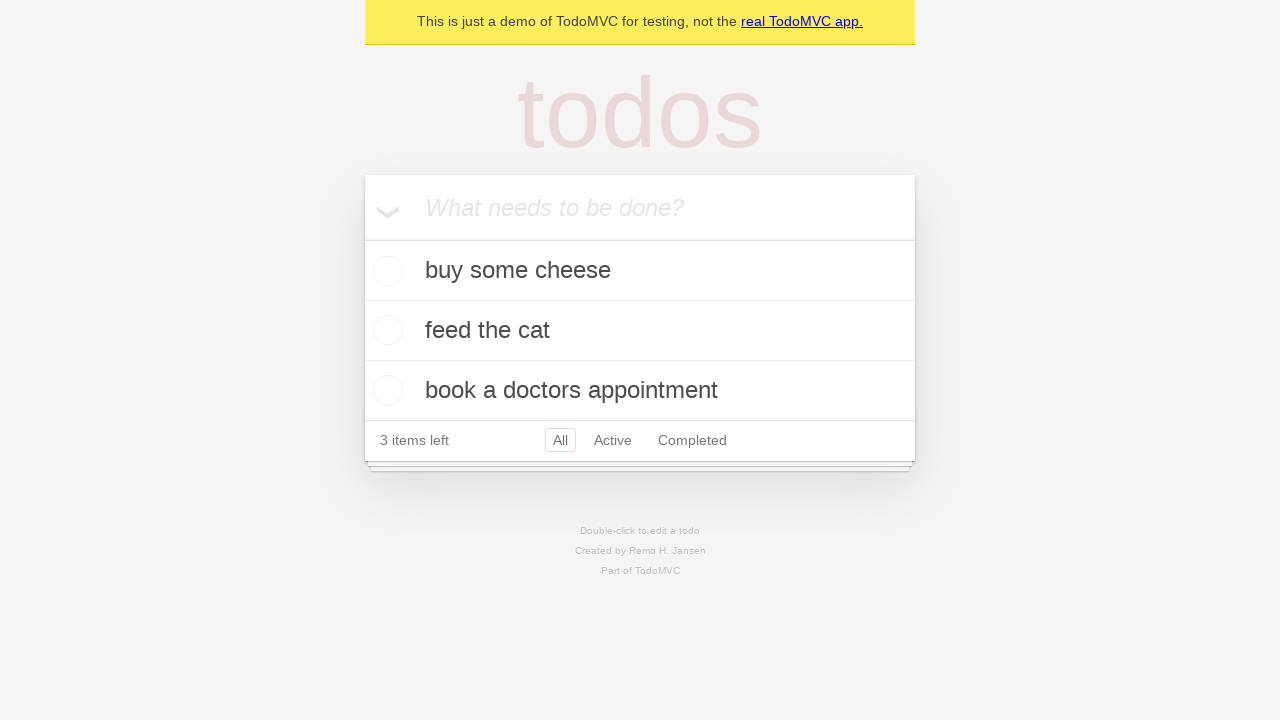

Checked the second todo item (feed the cat) at (385, 330) on internal:testid=[data-testid="todo-item"s] >> nth=1 >> internal:role=checkbox
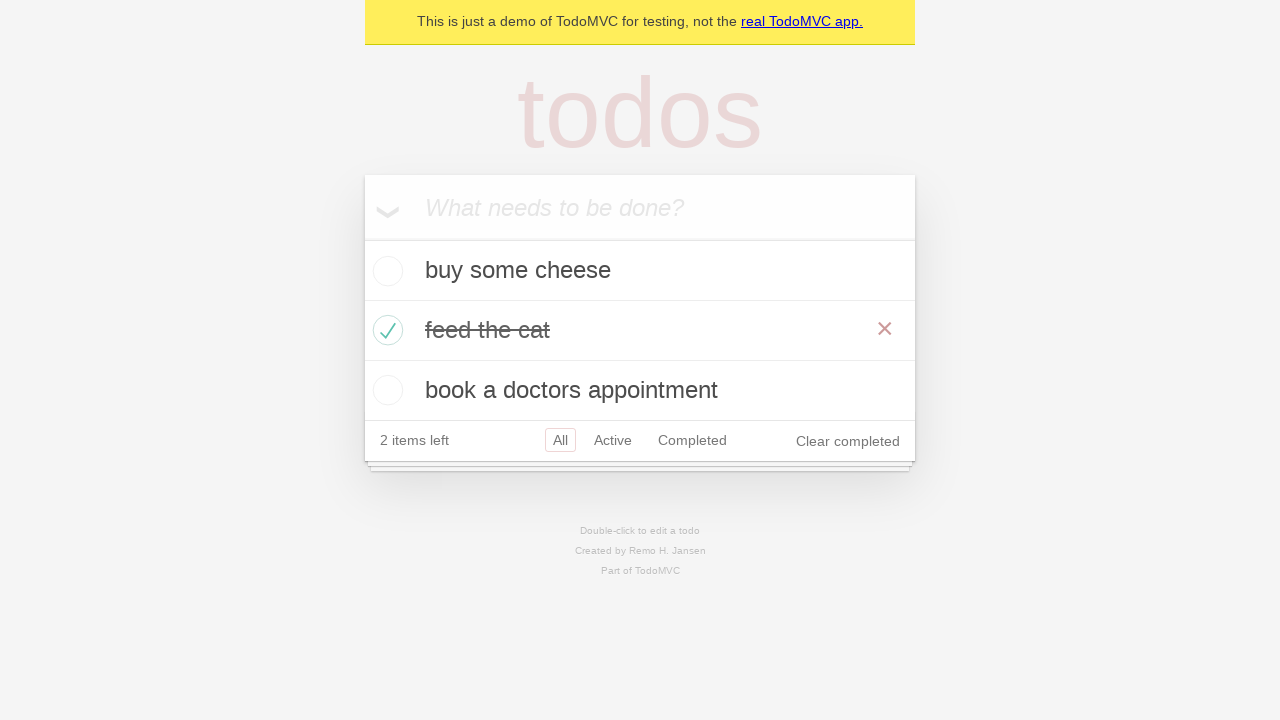

Clicked Active filter to display only uncompleted items at (613, 440) on internal:role=link[name="Active"i]
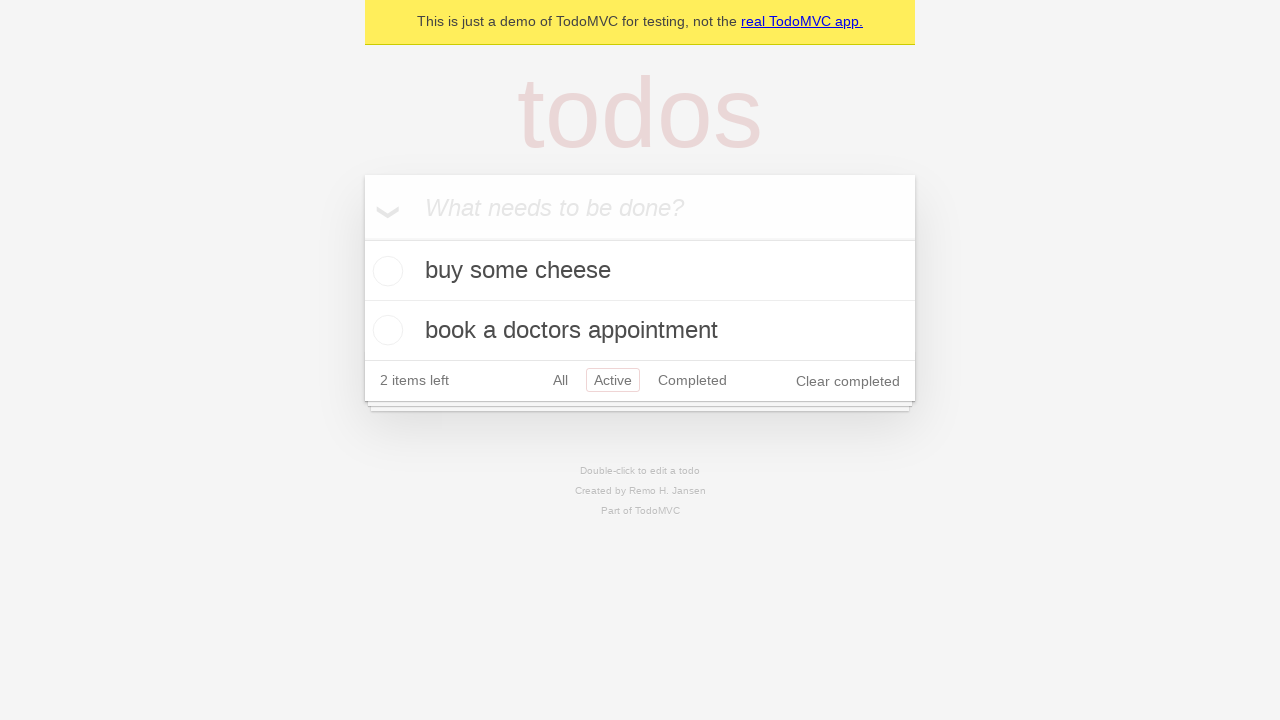

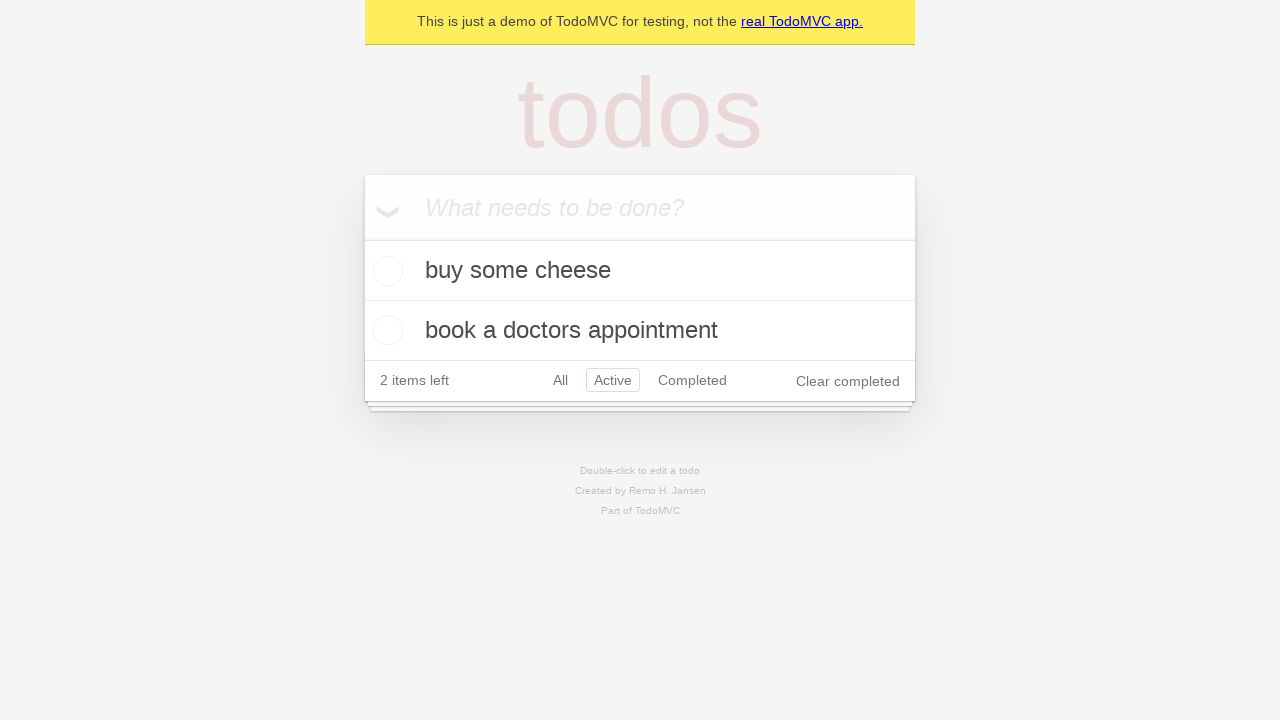